Tests dynamic controls functionality by clicking a toggle button to hide a checkbox and verifying the checkbox visibility state changes.

Starting URL: https://training-support.net/webelements/dynamic-controls

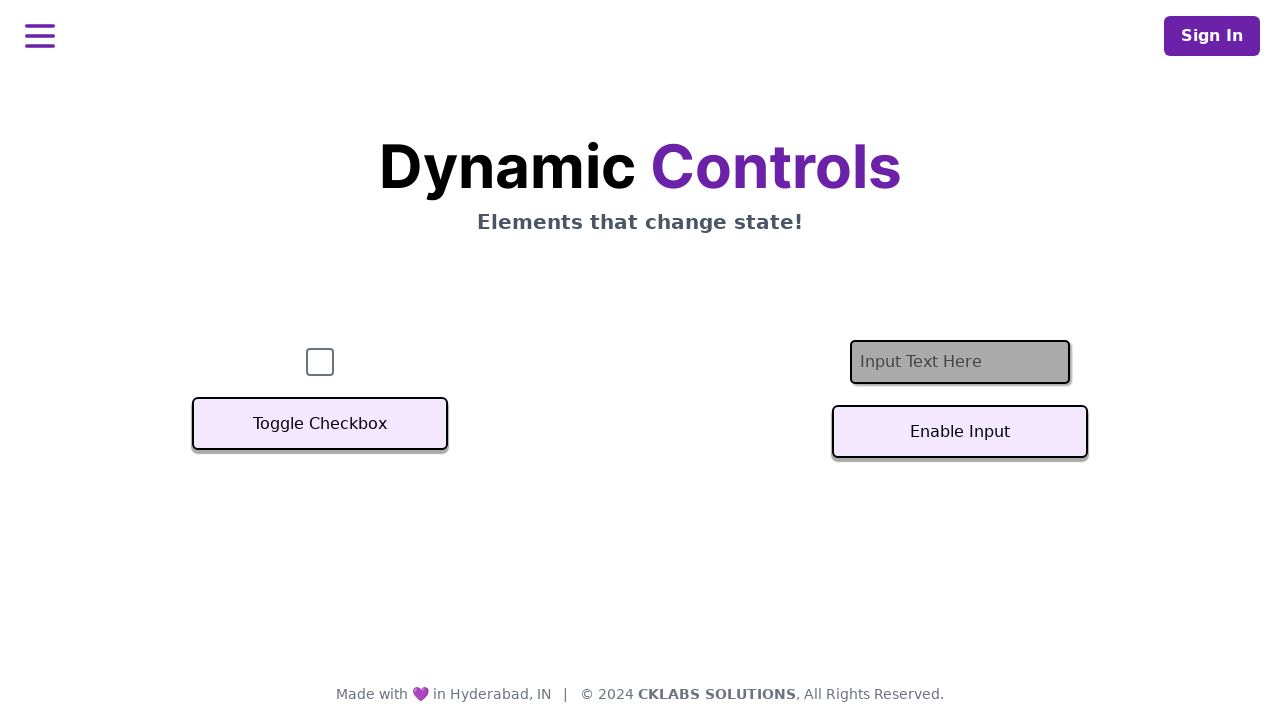

Verified checkbox is initially visible
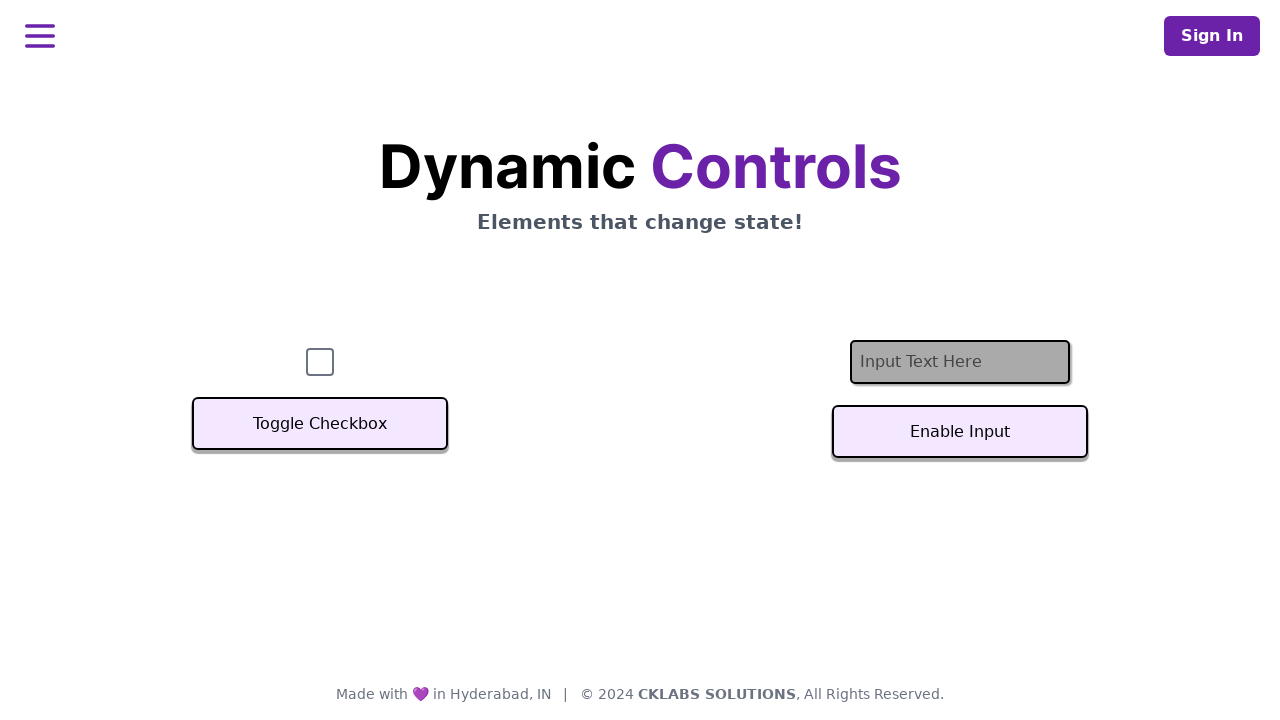

Located the toggle checkbox button
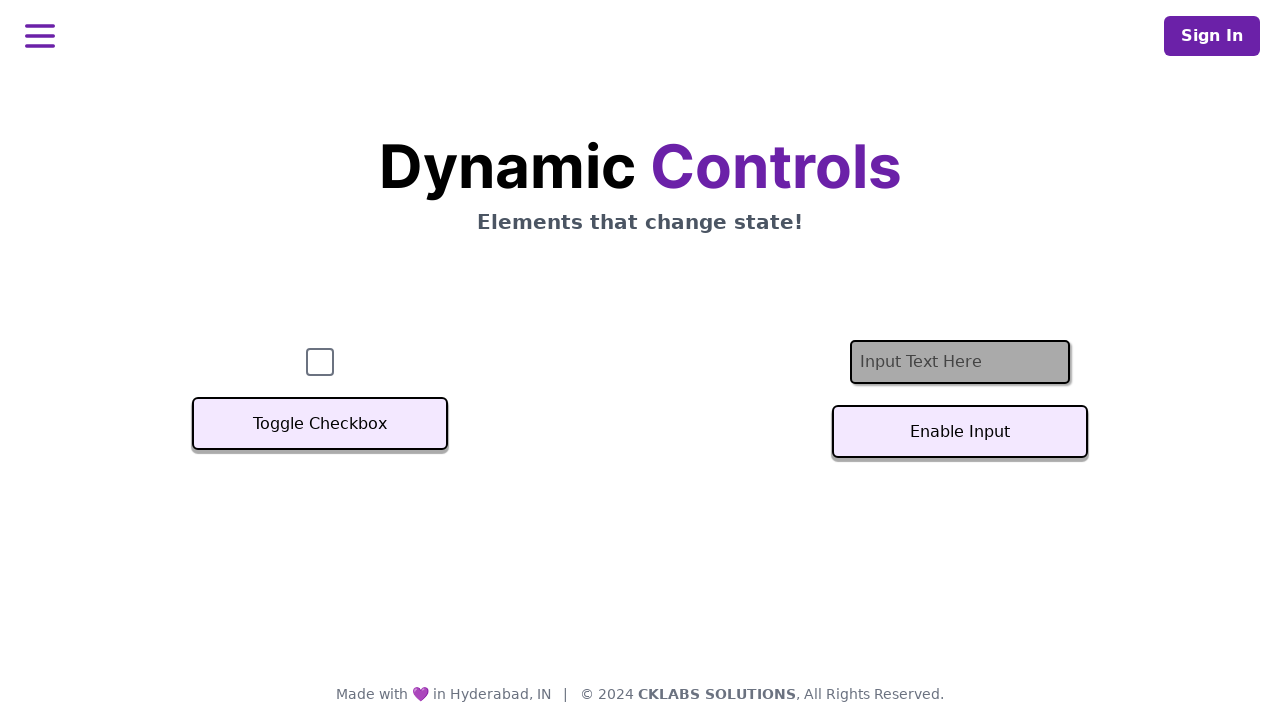

Clicked the toggle button to hide the checkbox at (320, 424) on xpath=//button[text()='Toggle Checkbox']
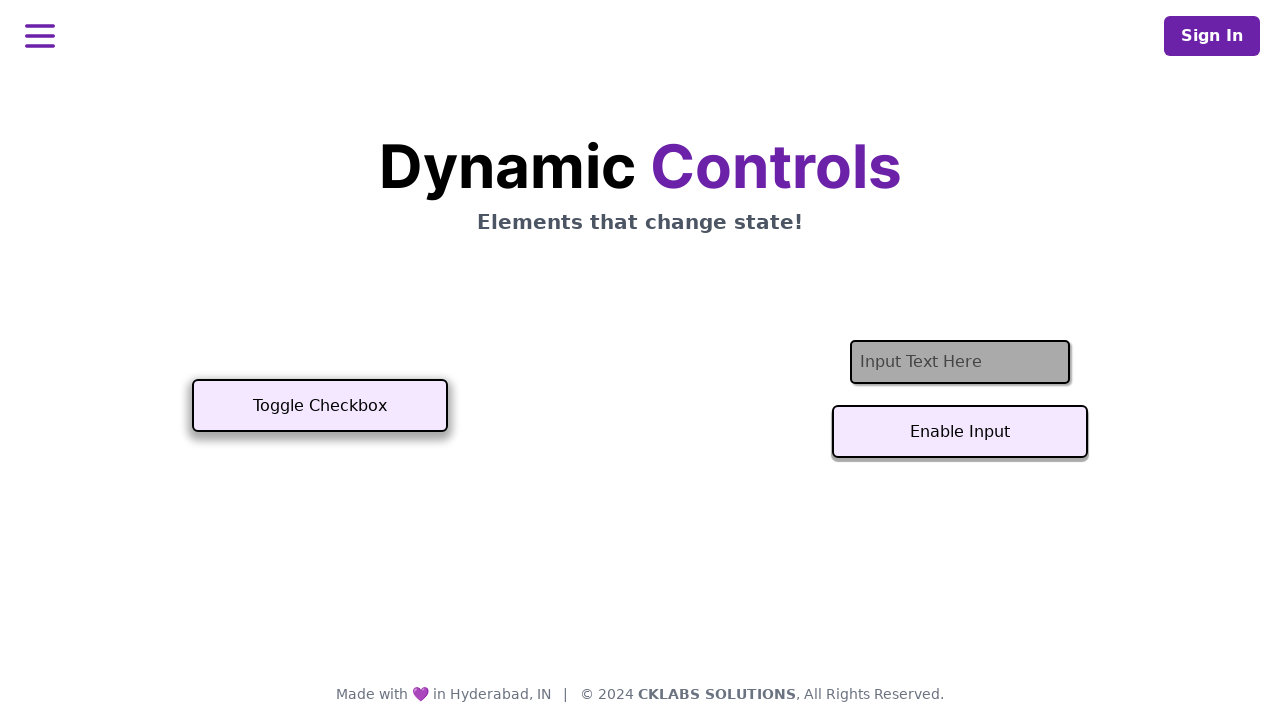

Verified checkbox is now hidden after toggle
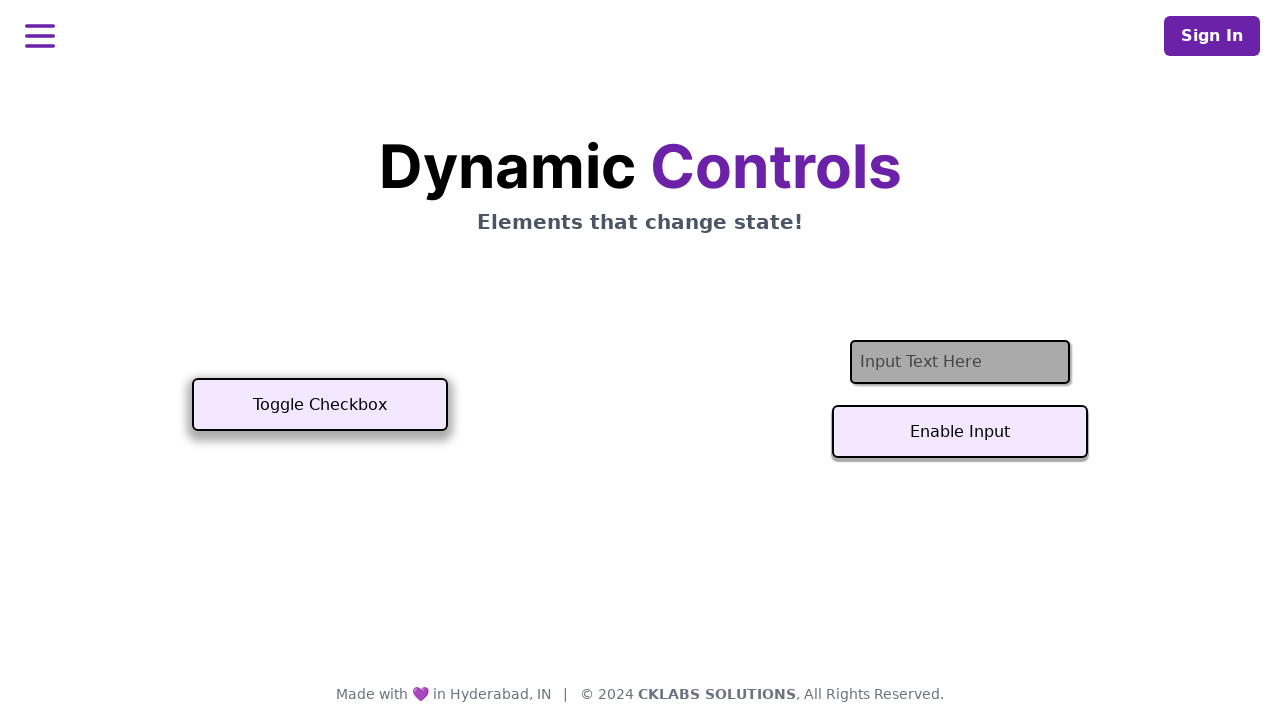

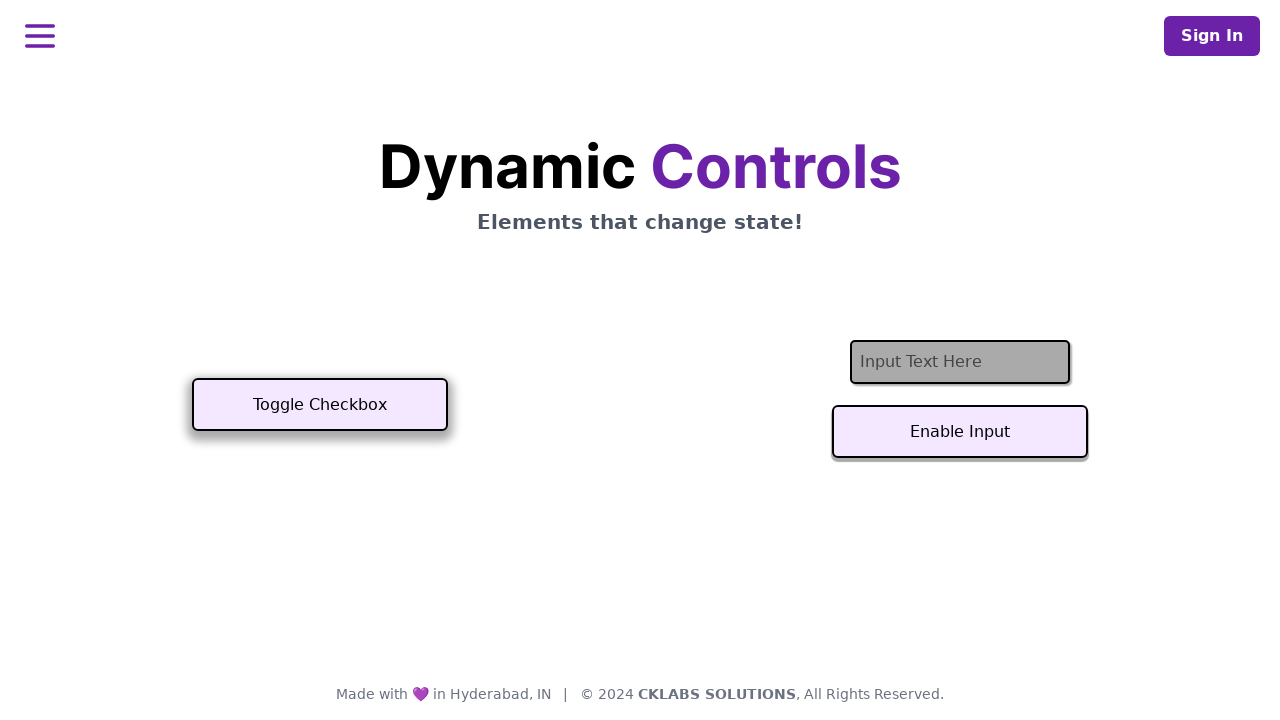